Navigates to USPS page, goes back and forward, then refreshes the page

Starting URL: https://www.usps.com/

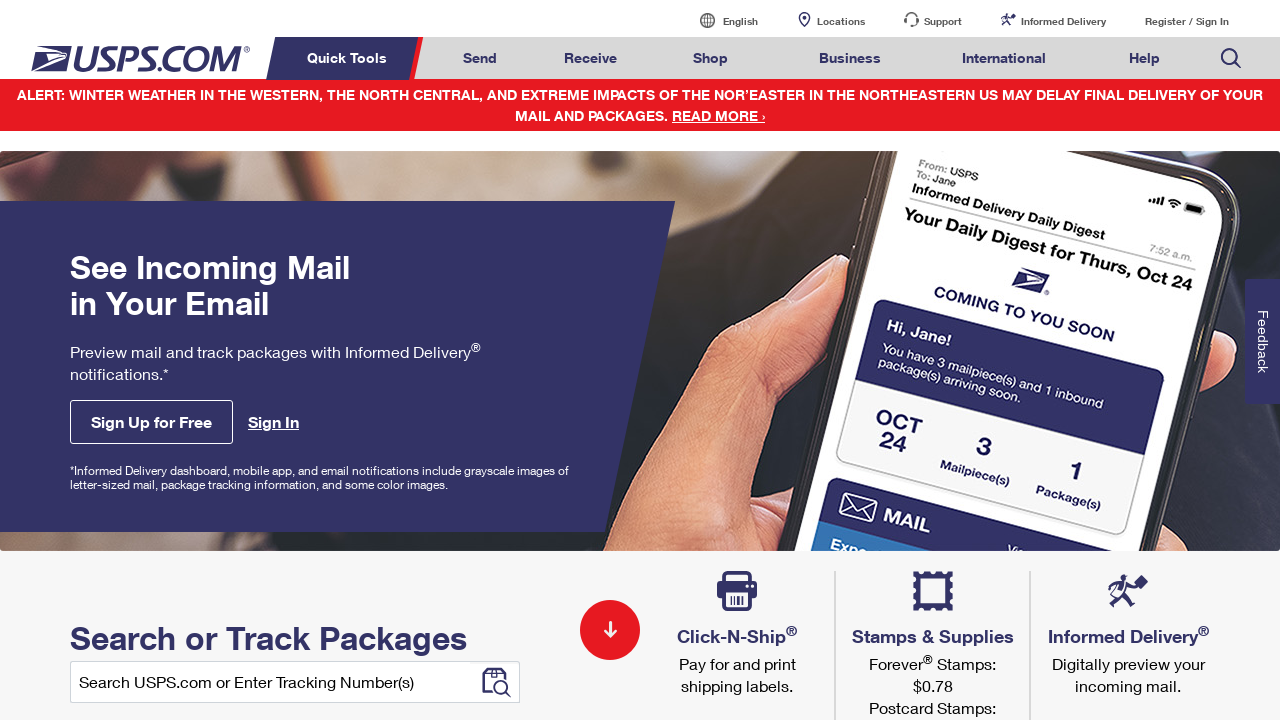

Navigated to USPS homepage
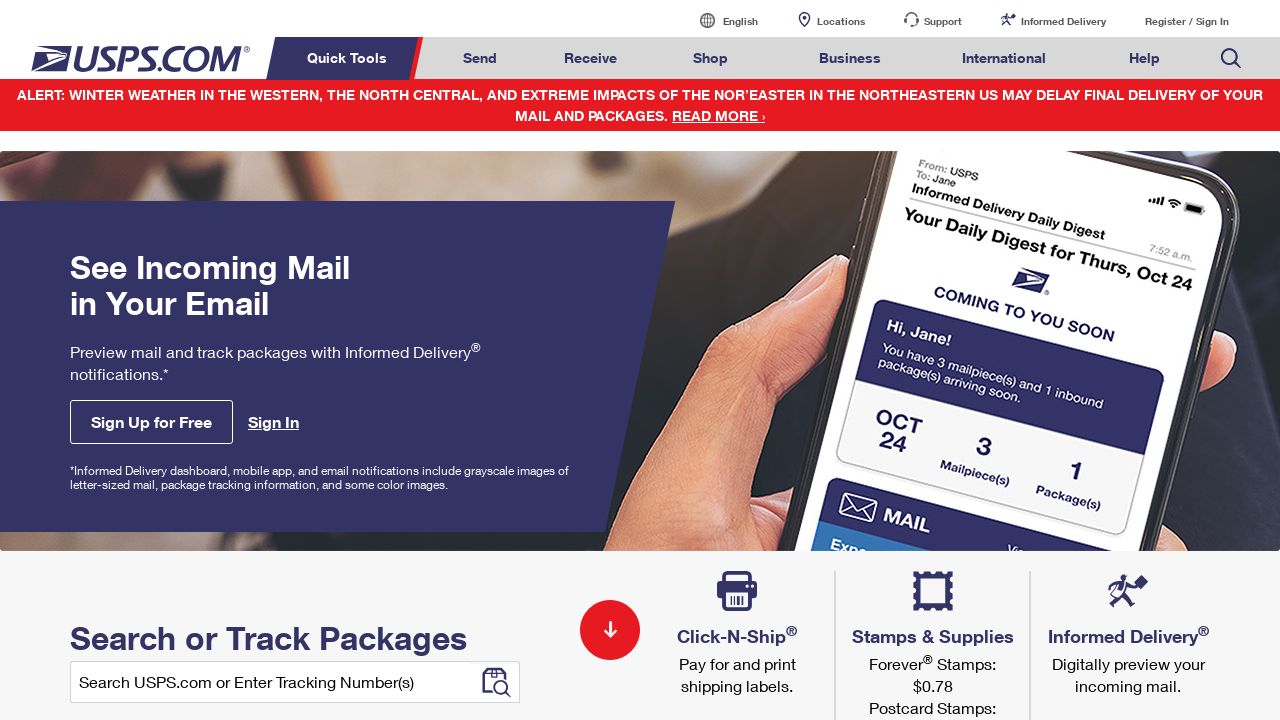

Navigated back in browser history
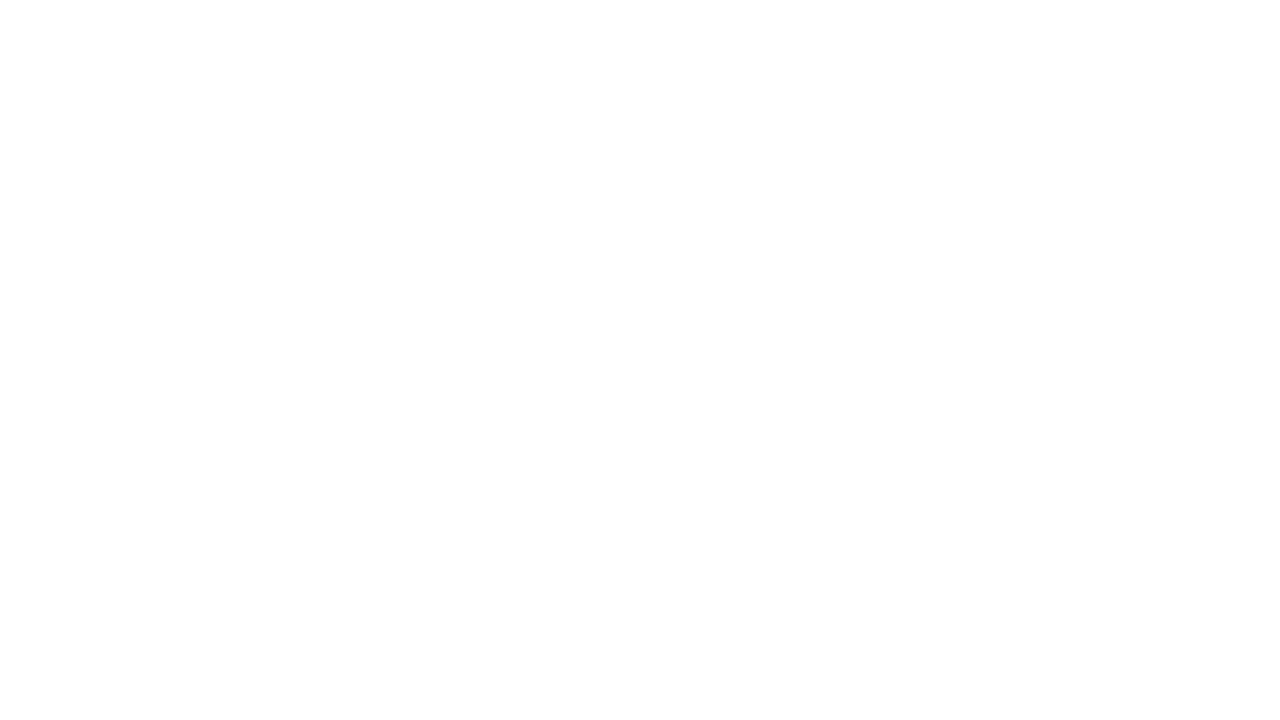

Navigated forward in browser history
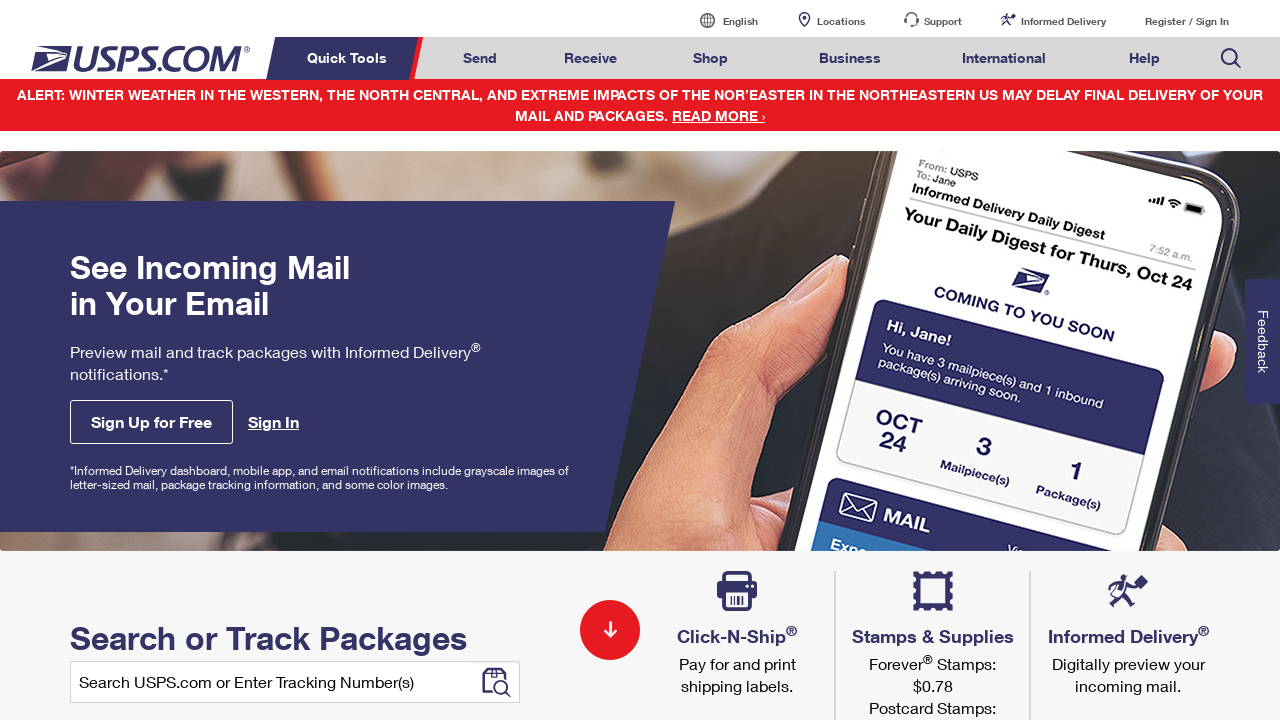

Refreshed the page
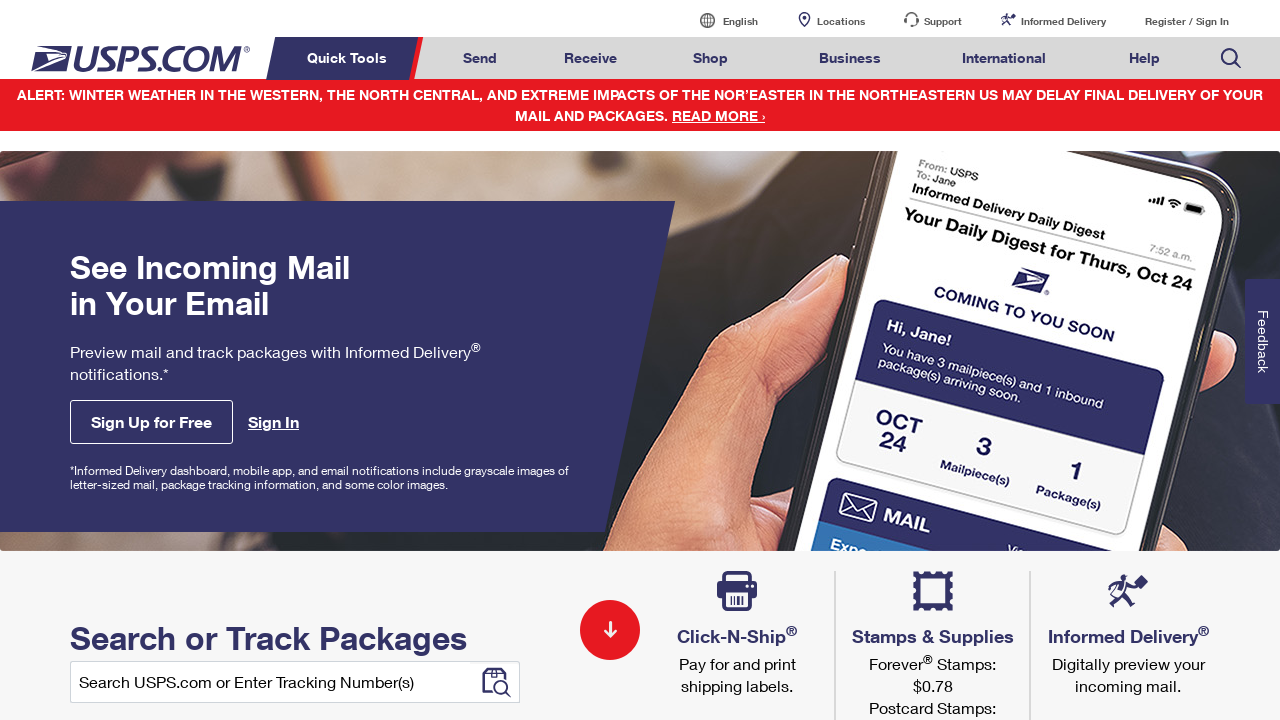

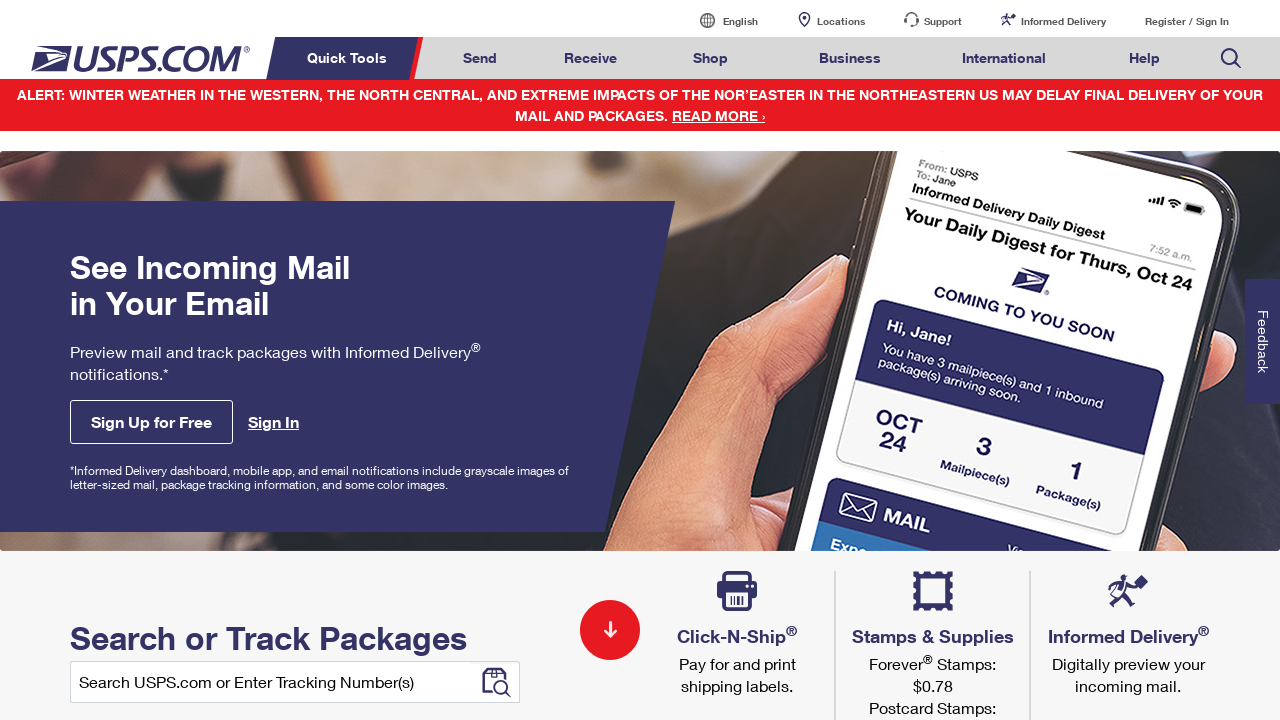